Tests that form elements are displayed on the page by checking visibility and interacting with email textbox, age radio button, and education textarea

Starting URL: https://automationfc.github.io/basic-form/index.html

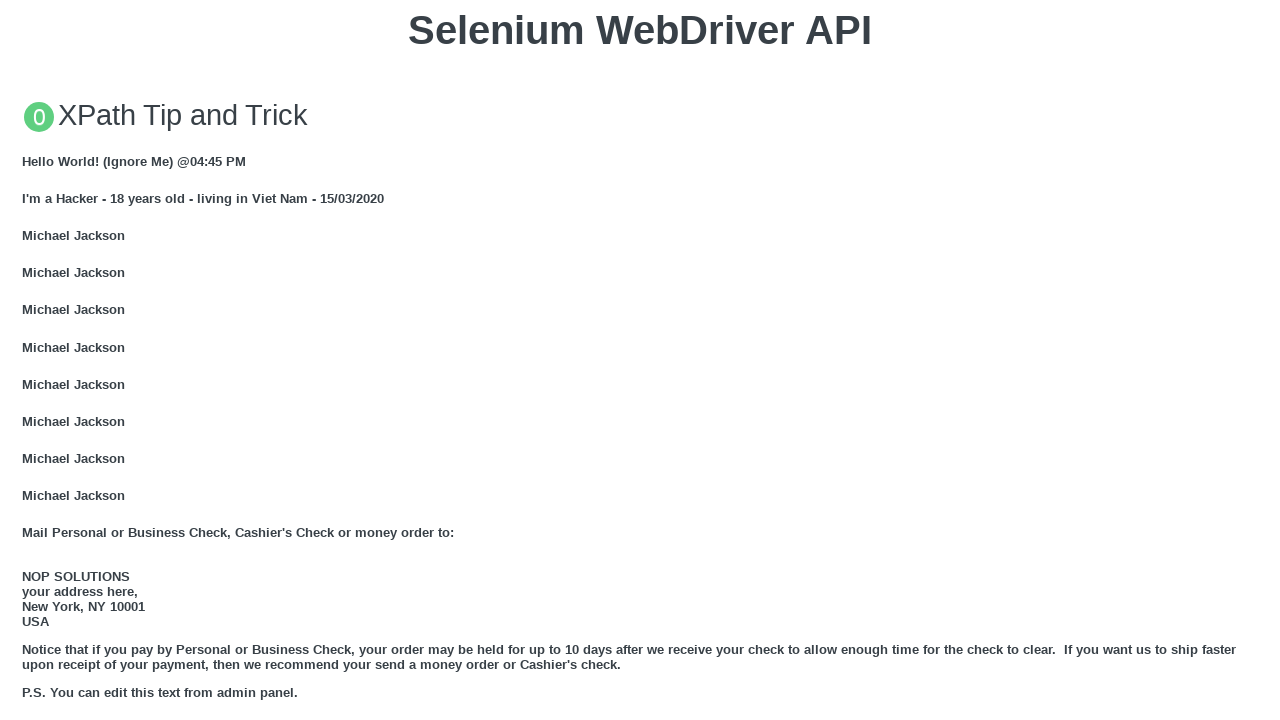

Located email textbox element
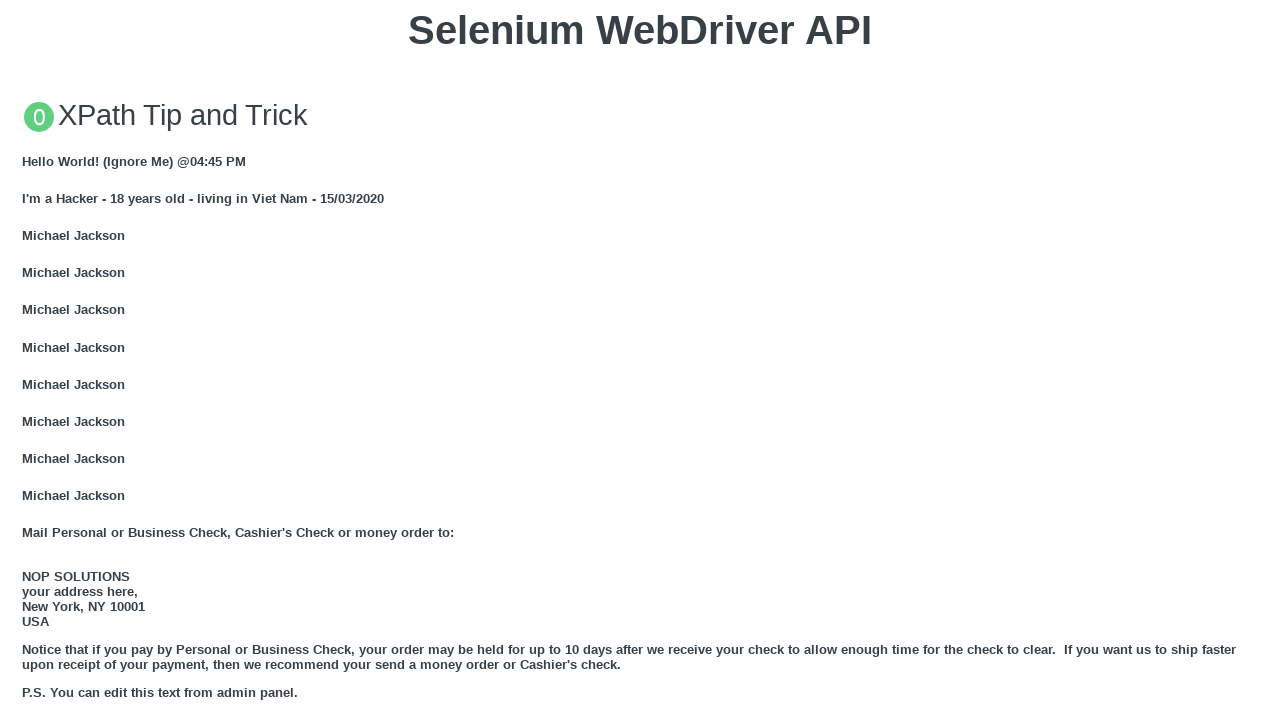

Verified email textbox is visible
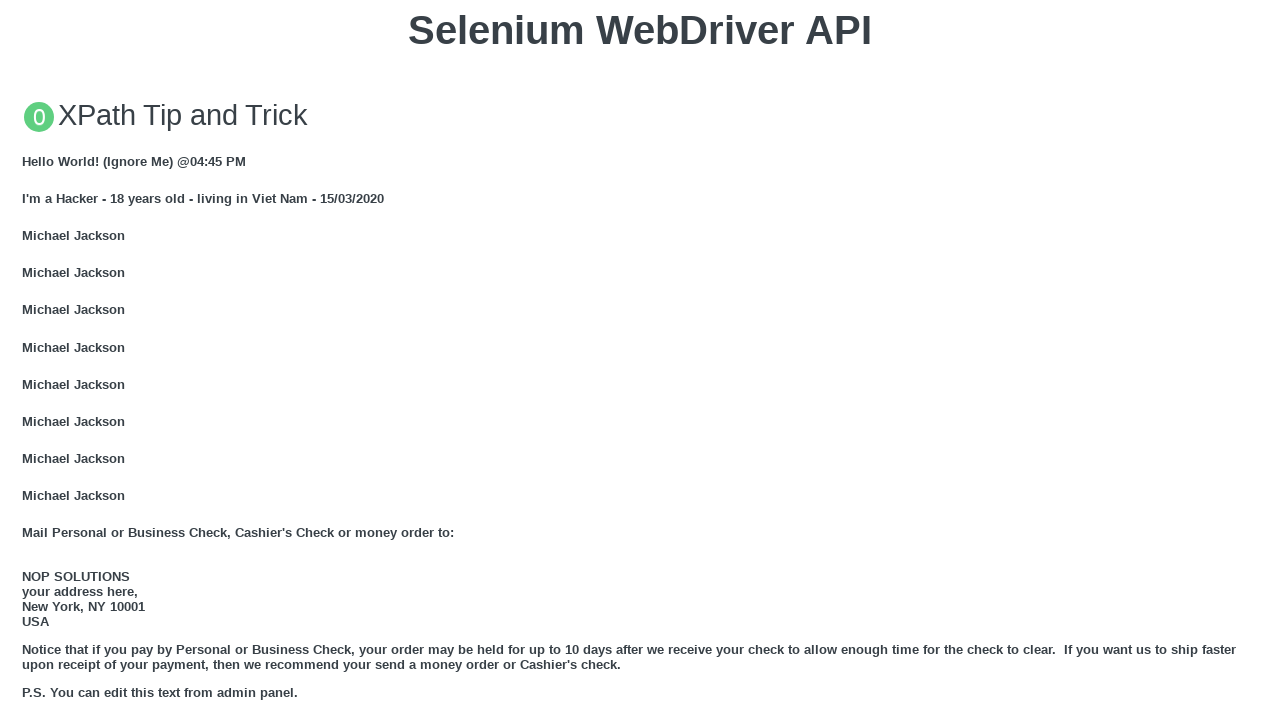

Filled email textbox with 'Automation Testing' on #mail
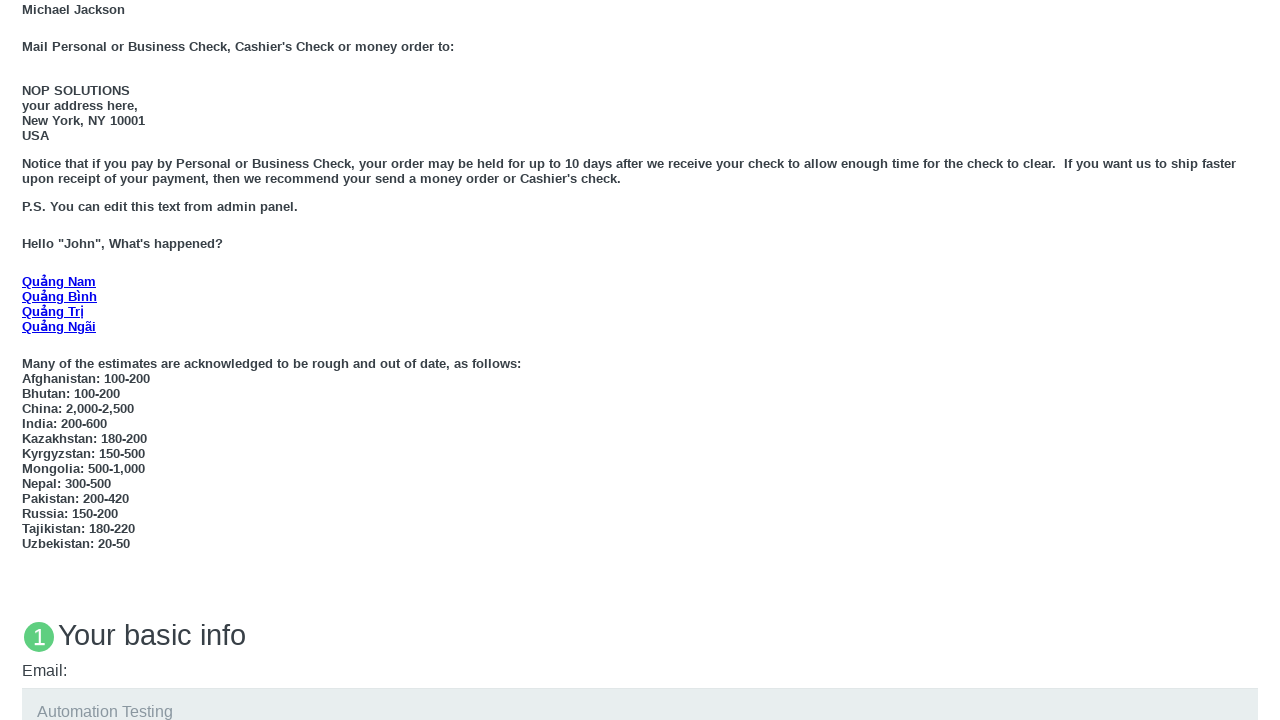

Located age under 18 radio button element
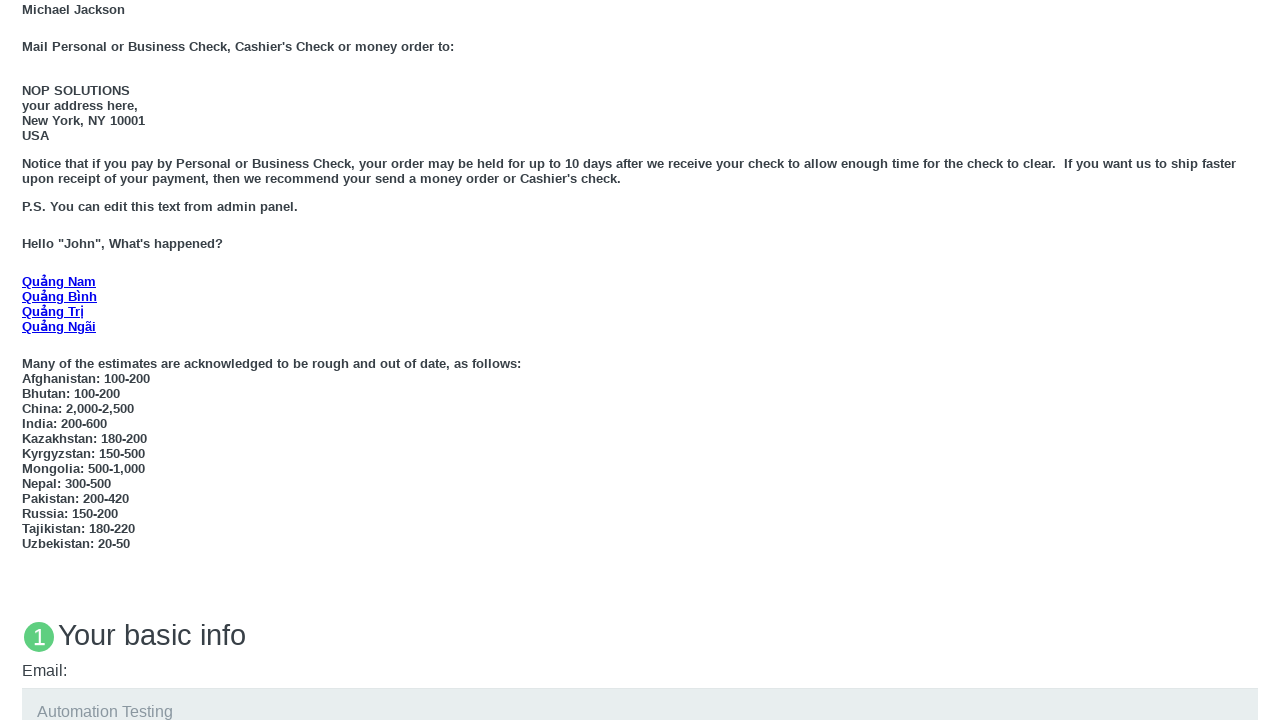

Verified age under 18 radio button is visible
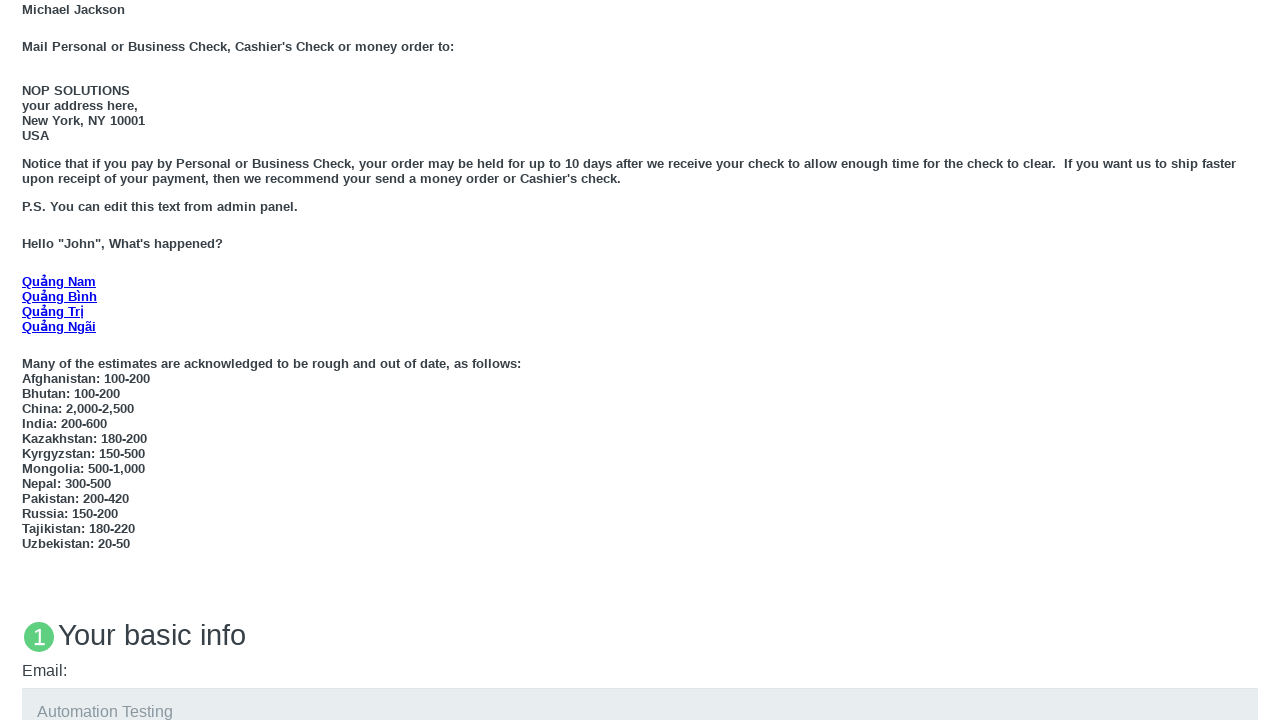

Clicked age under 18 radio button at (28, 360) on #under_18
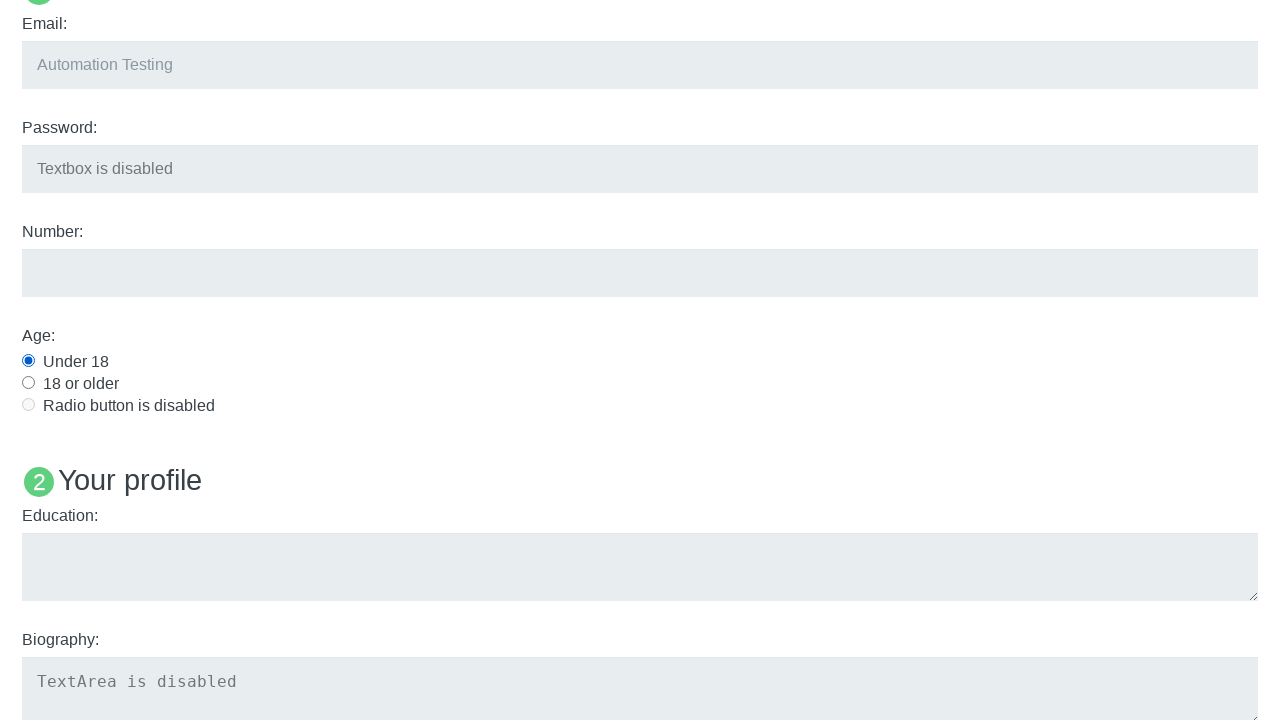

Located education textarea element
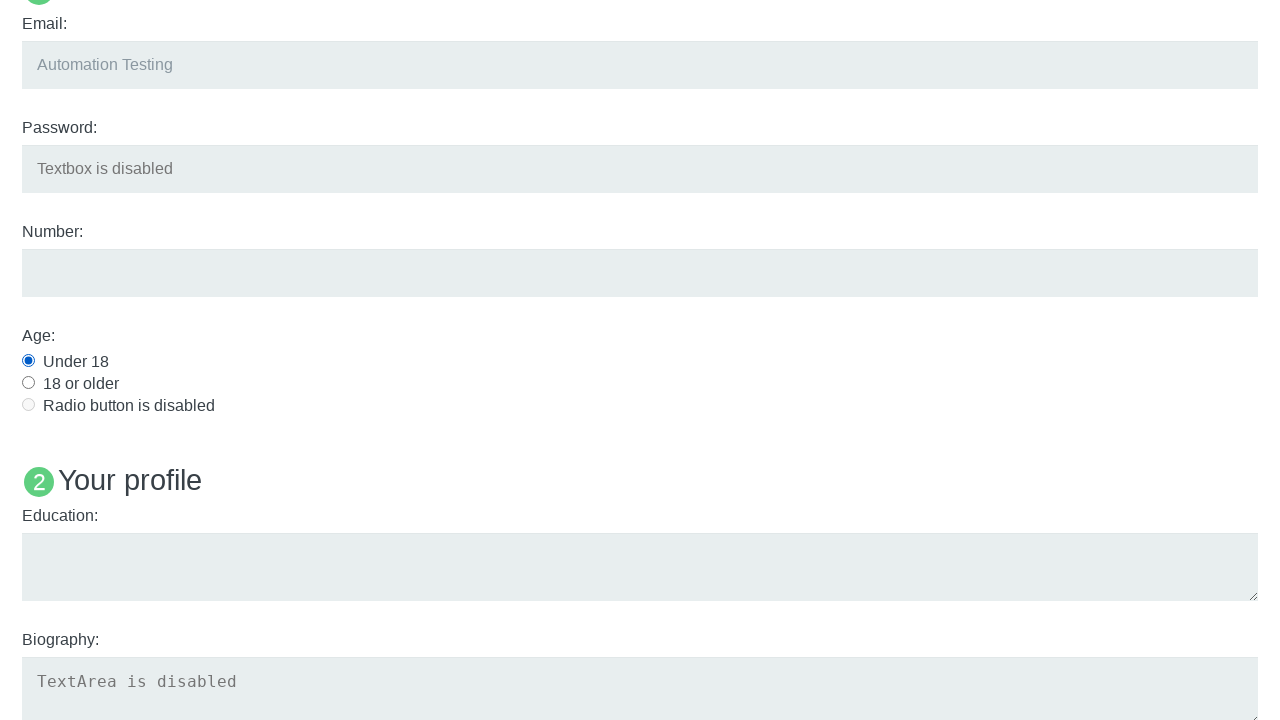

Verified education textarea is visible
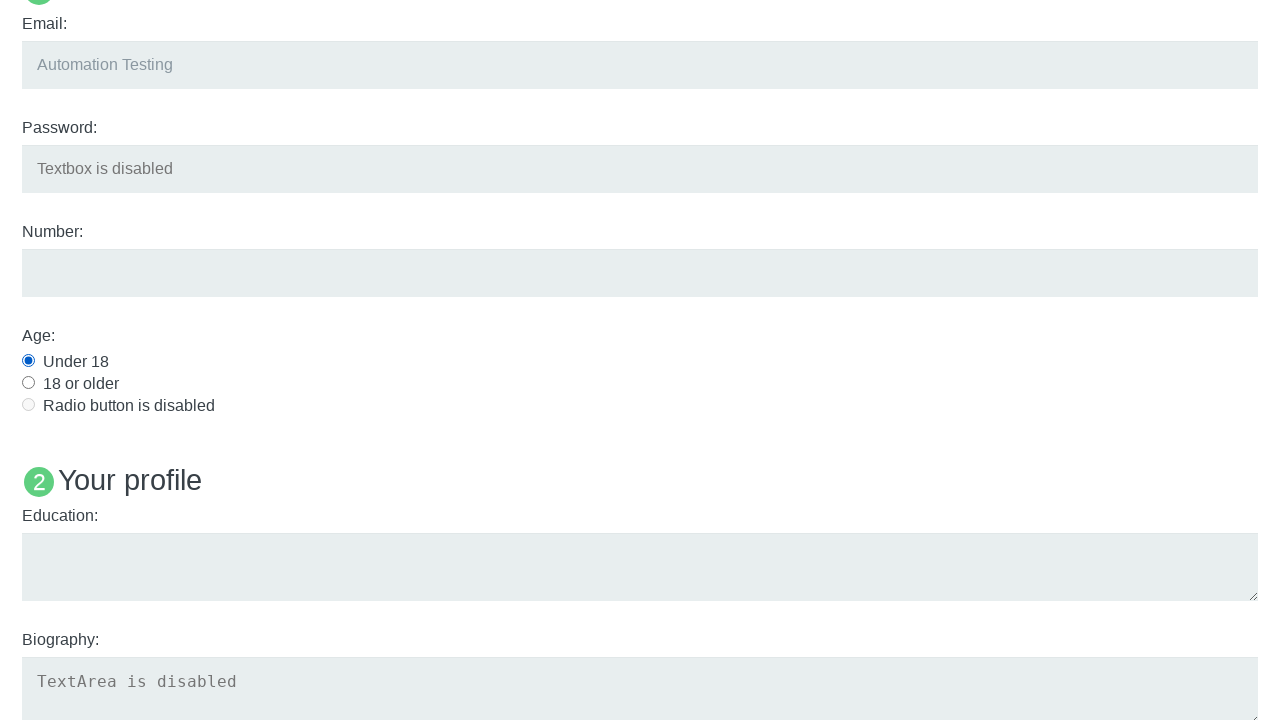

Filled education textarea with 'Automation Testing' on #edu
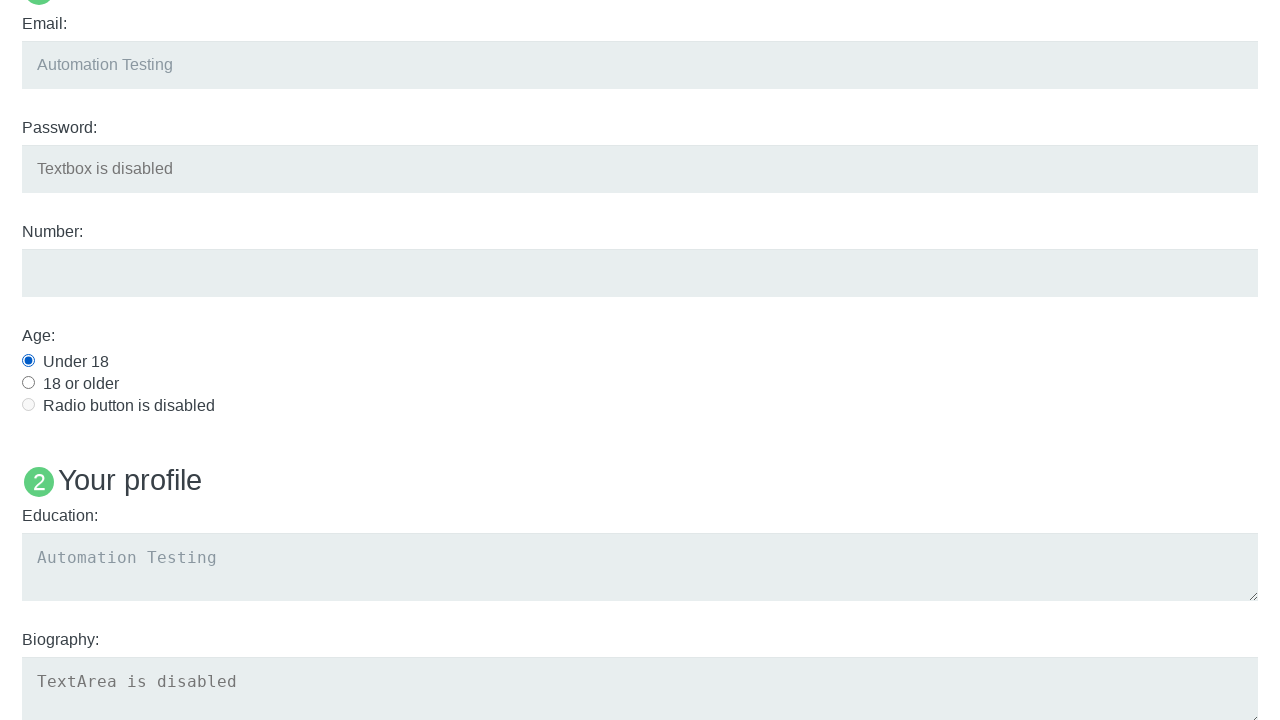

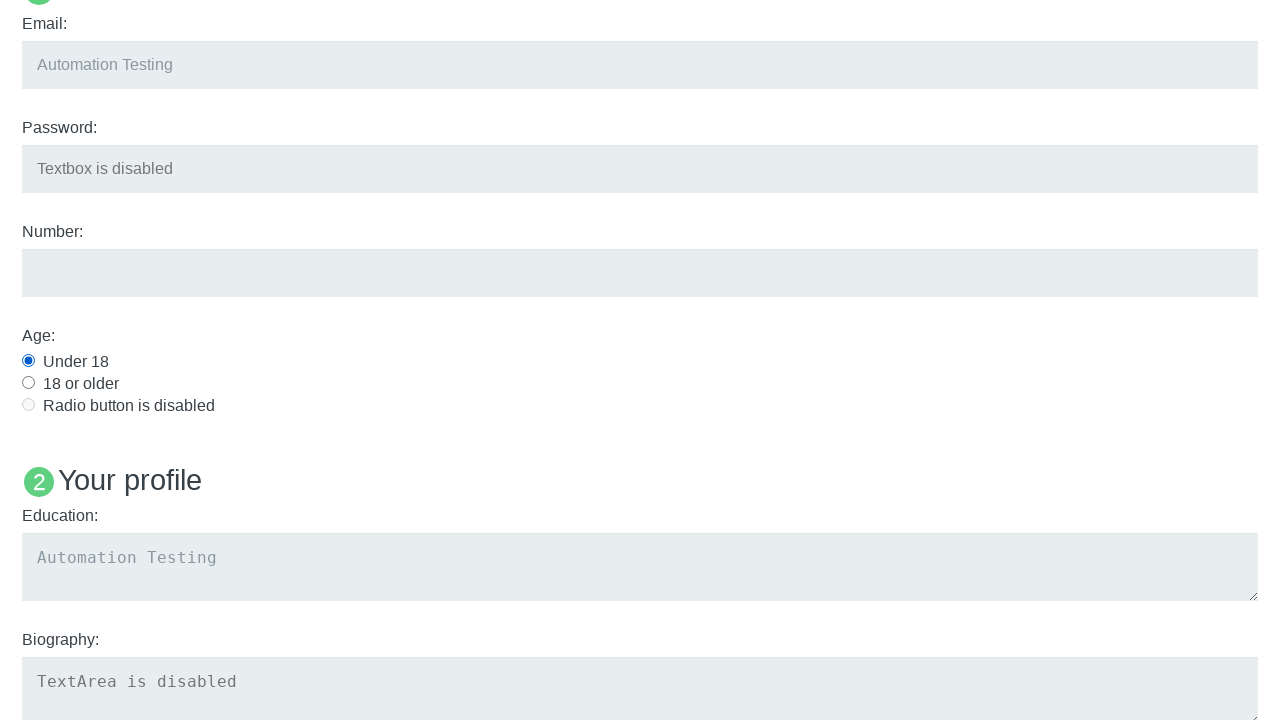